Tests a data types form by filling in all fields except zip code, submitting the form, and verifying that the zip code field shows an error (red highlight) while all other fields show success (green highlight).

Starting URL: https://bonigarcia.dev/selenium-webdriver-java/data-types.html

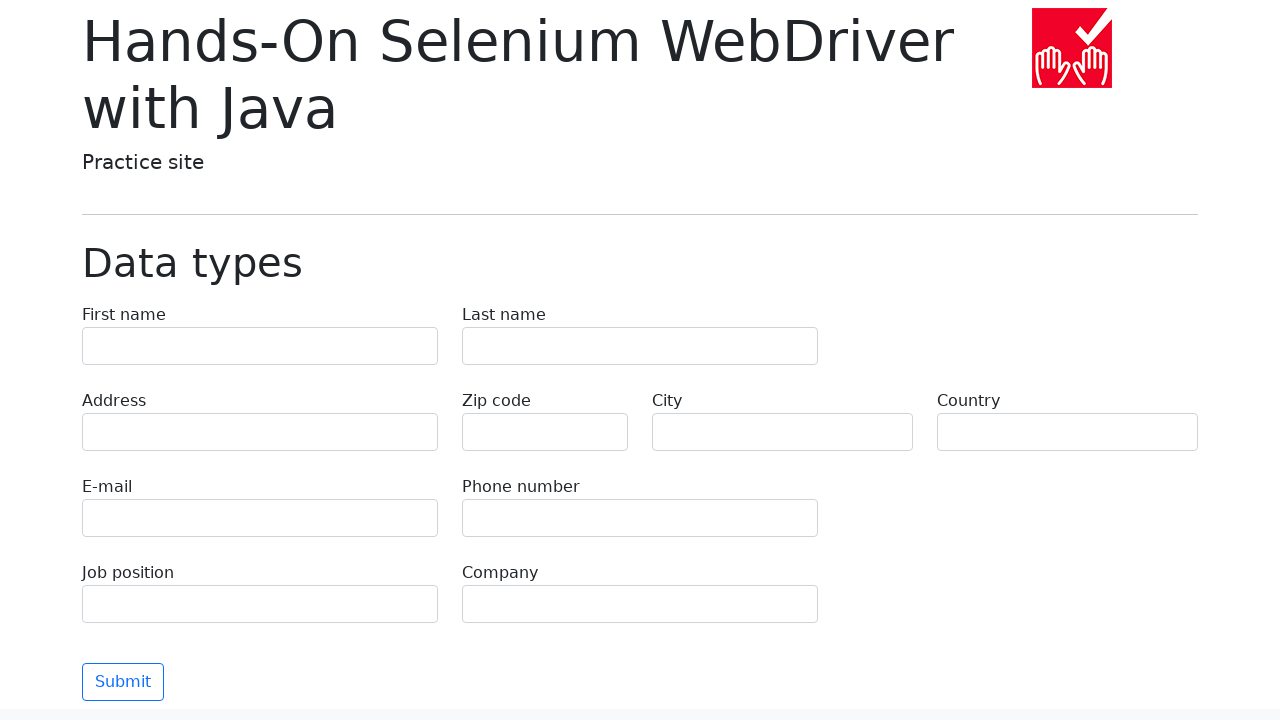

Filled first name field with 'Иван' on [name='first-name']
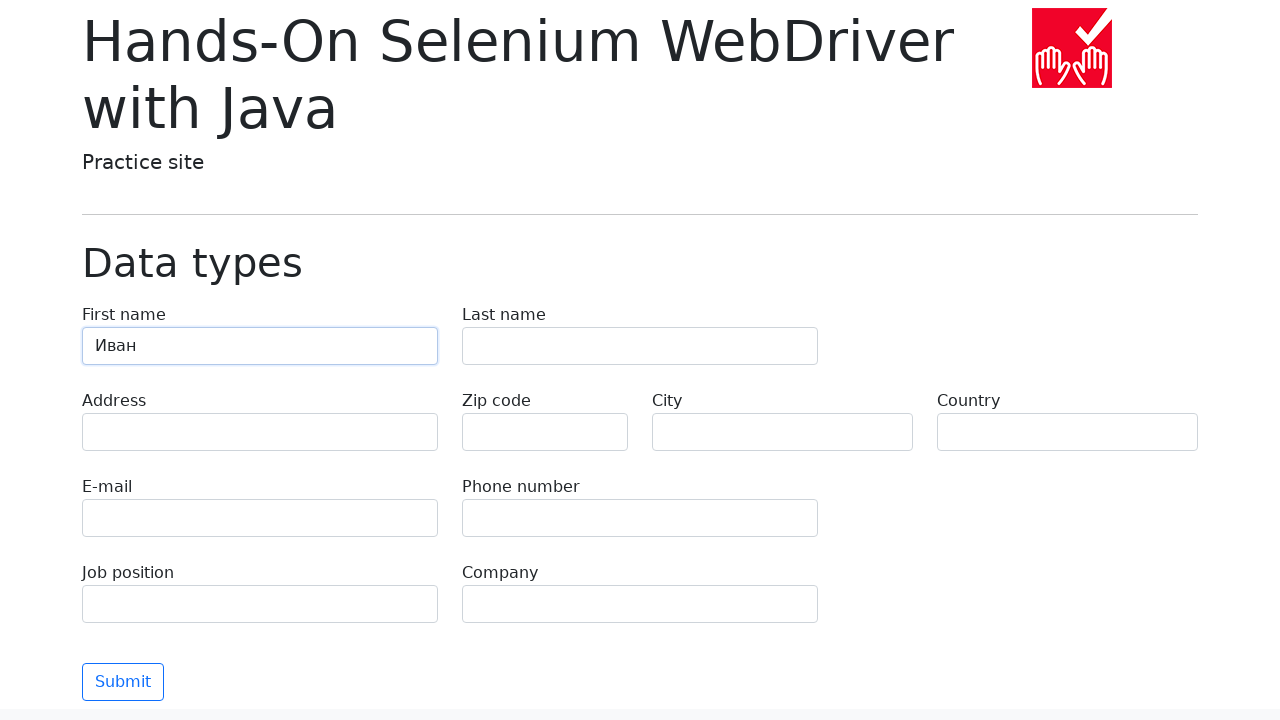

Filled last name field with 'Петров' on [name='last-name']
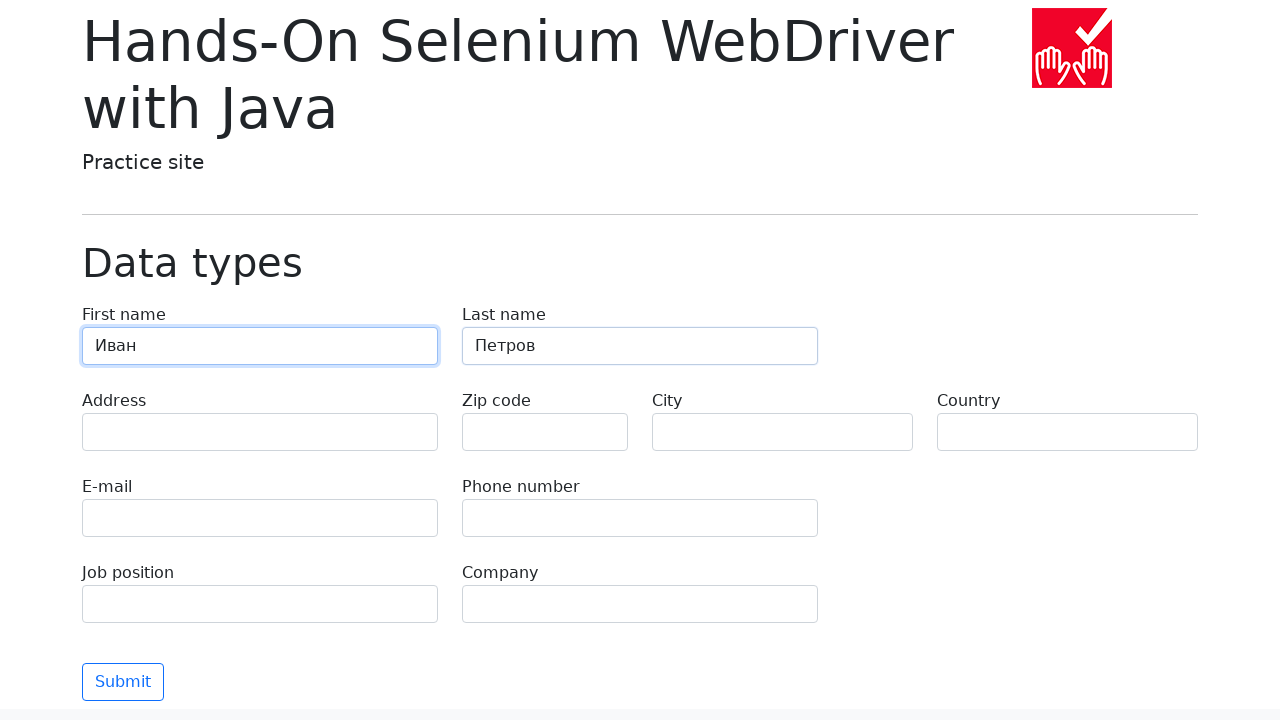

Filled address field with 'Ленина, 55-3' on [name='address']
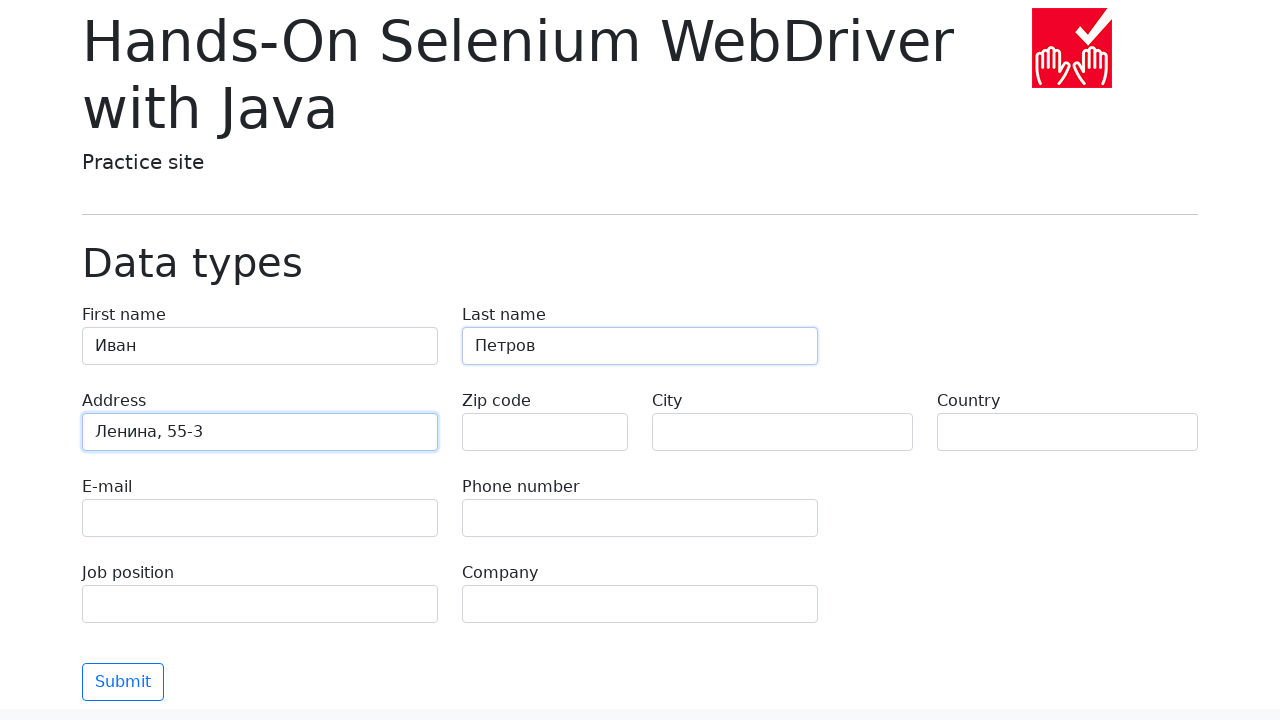

Filled email field with 'test@skypro.com' on [name='e-mail']
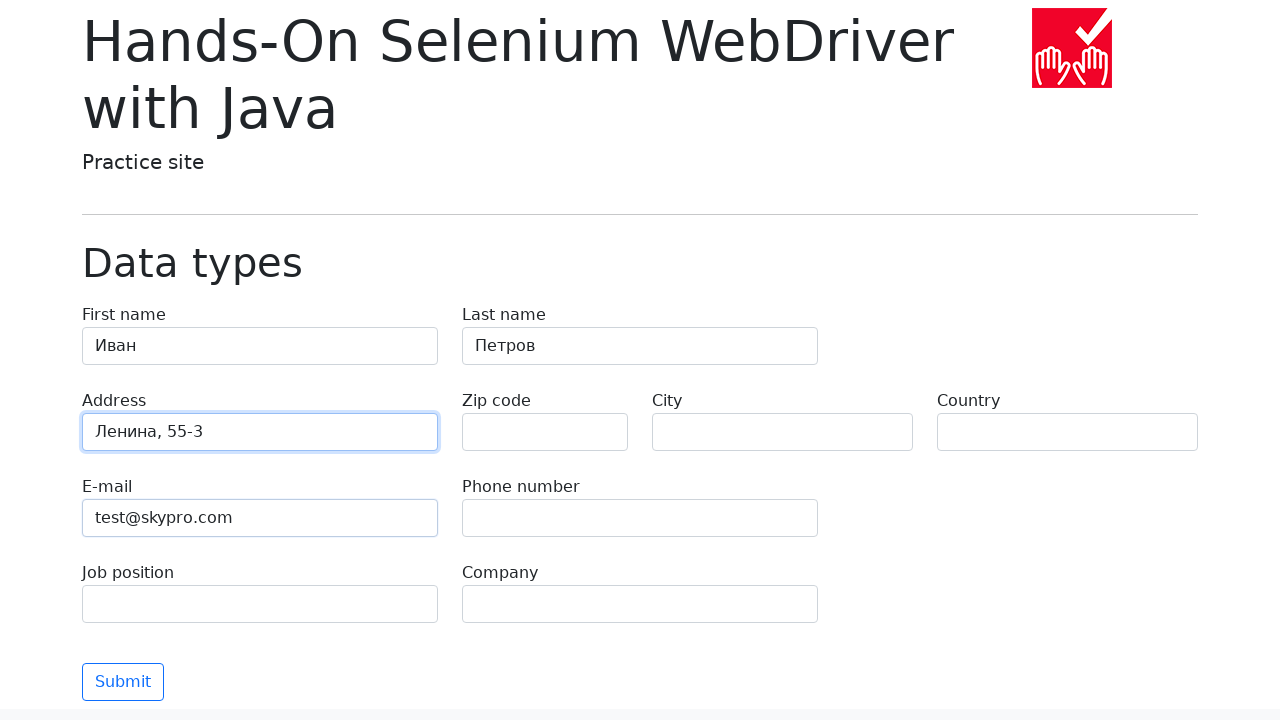

Filled phone field with '+7985899998787' on [name='phone']
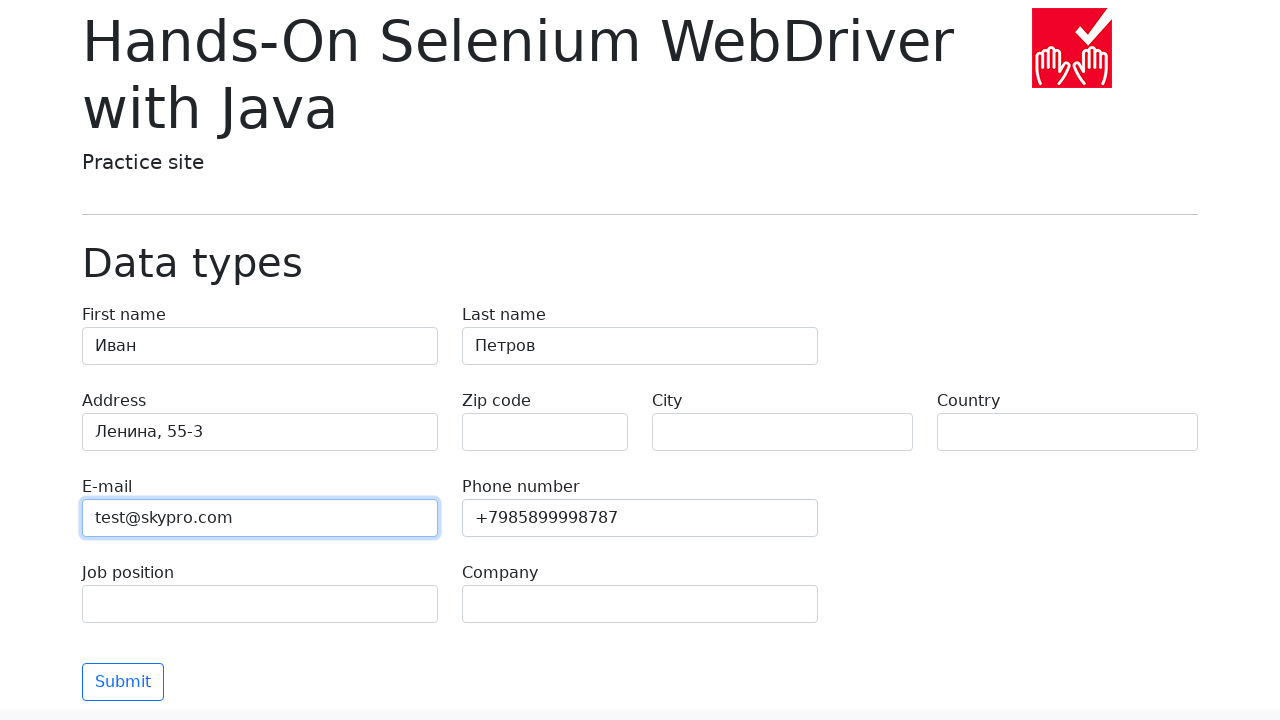

Left zip code field empty intentionally on [name='zip-code']
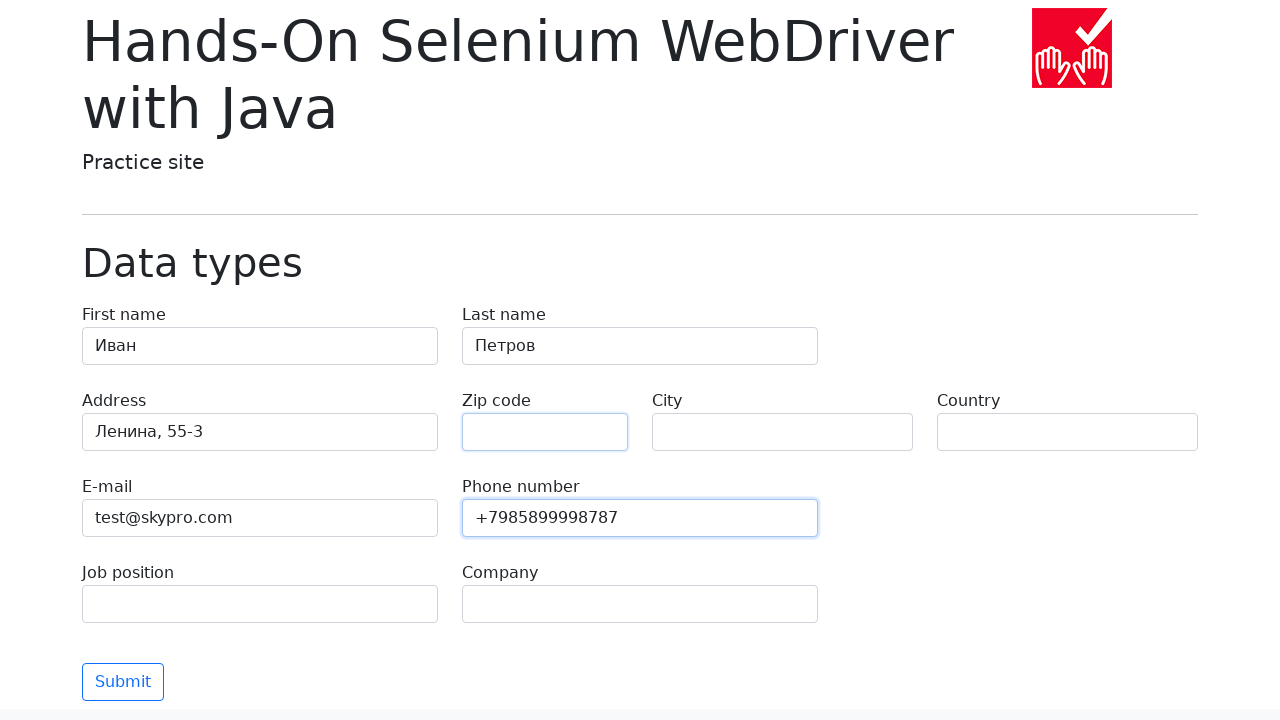

Filled city field with 'Москва' on [name='city']
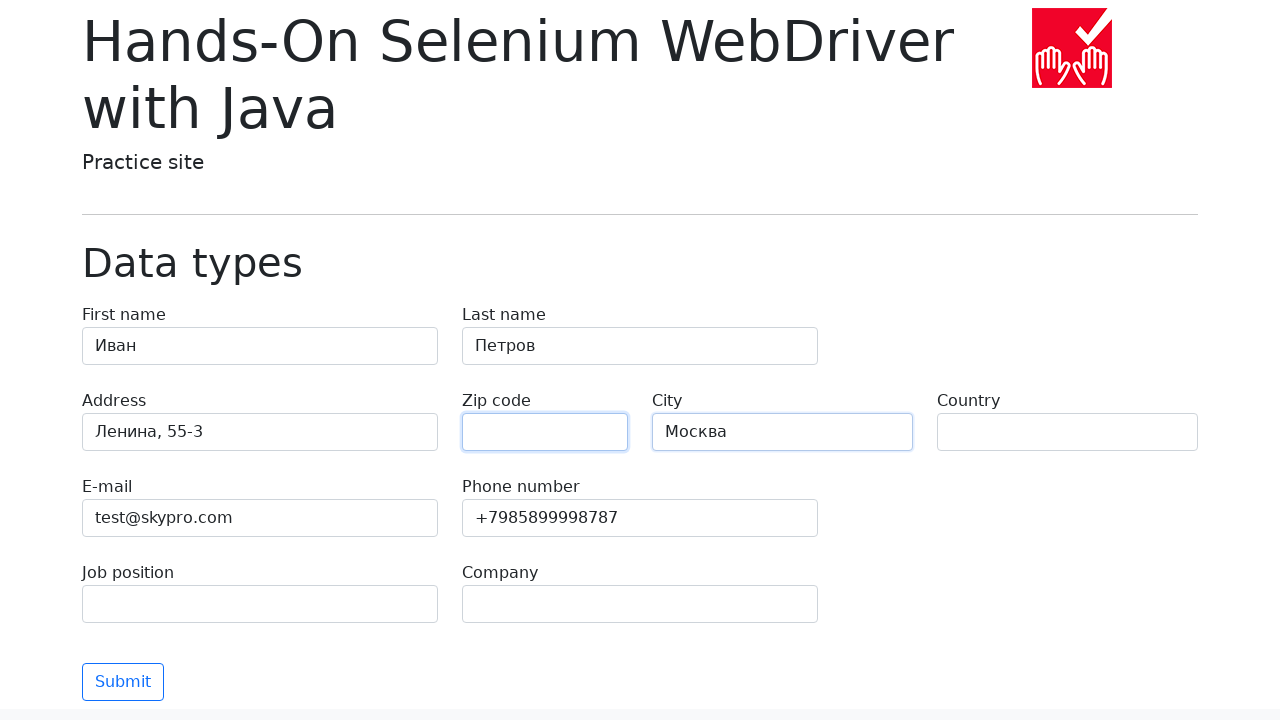

Filled country field with 'Россия' on [name='country']
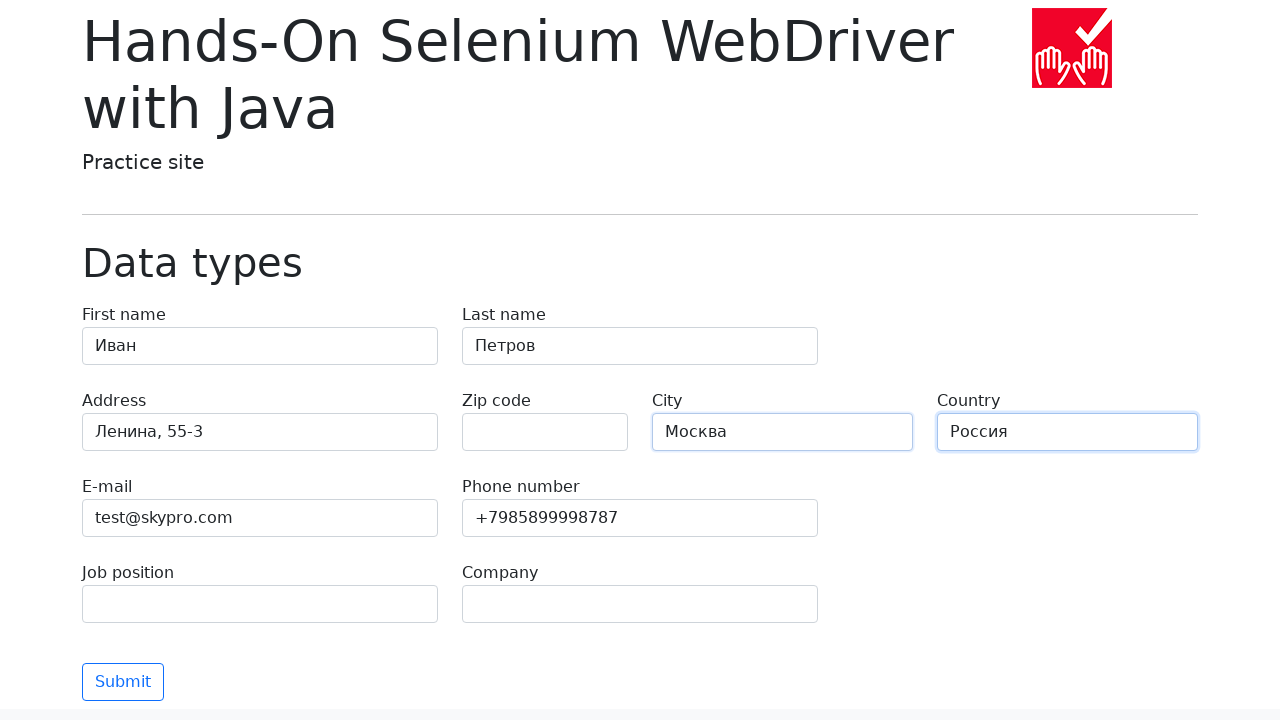

Filled job position field with 'QA' on [name='job-position']
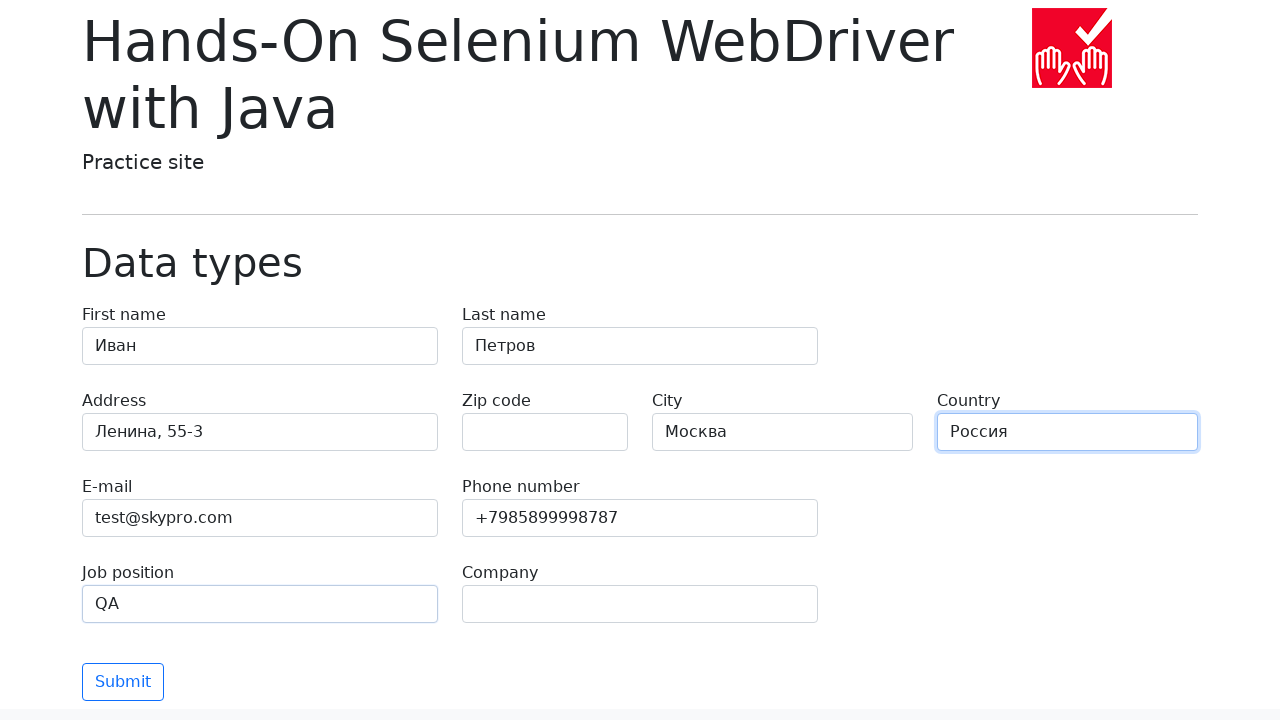

Filled company field with 'SkyPro' on [name='company']
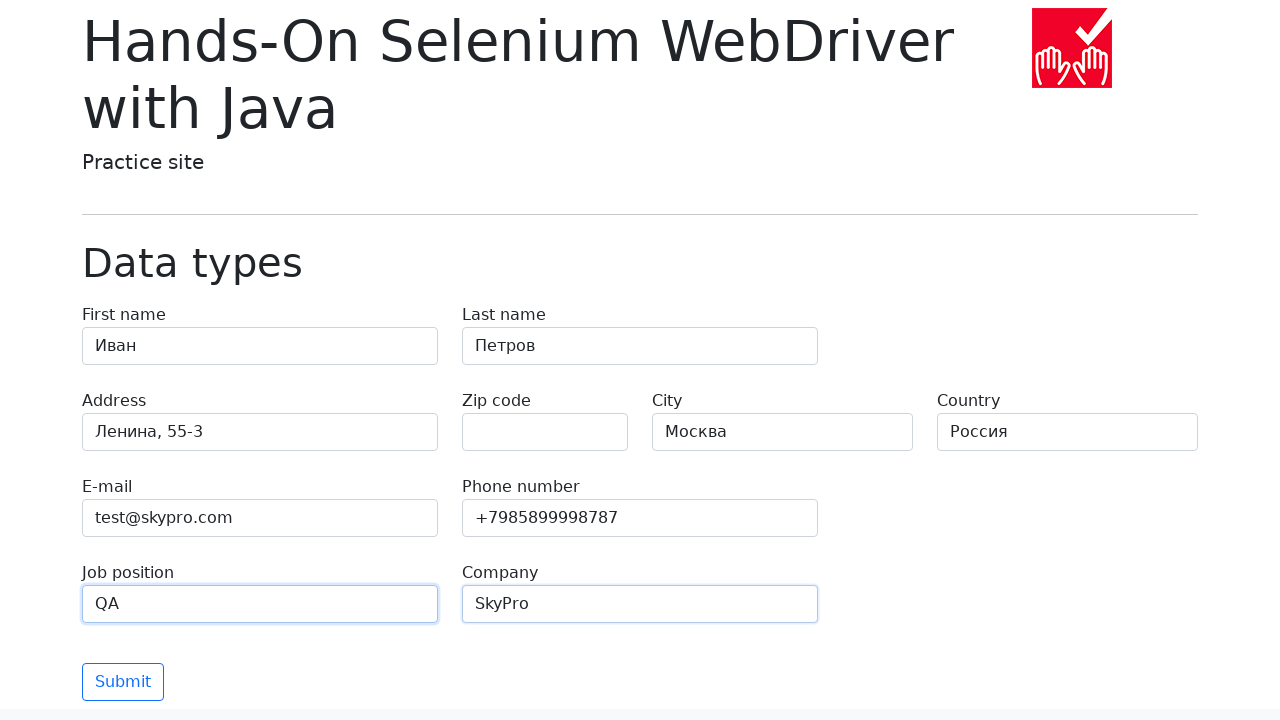

Clicked submit button to submit the form at (123, 682) on [type='submit']
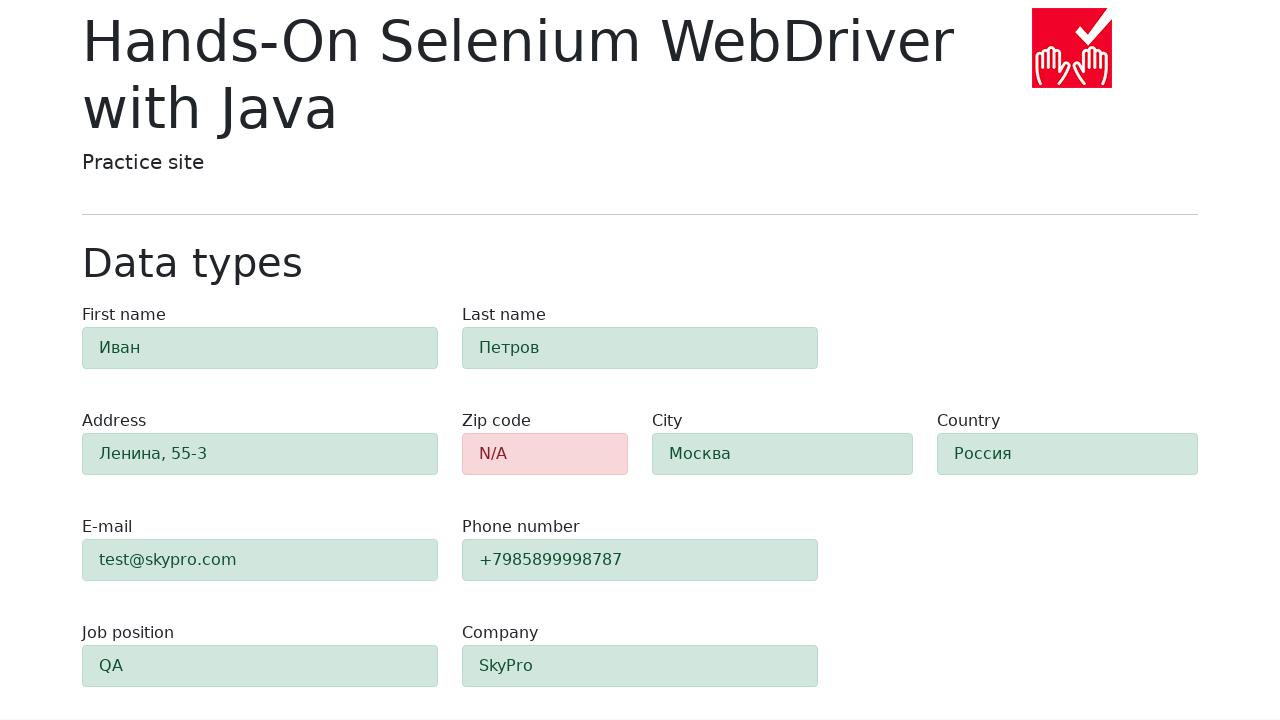

Form submission completed, zip code error field is visible
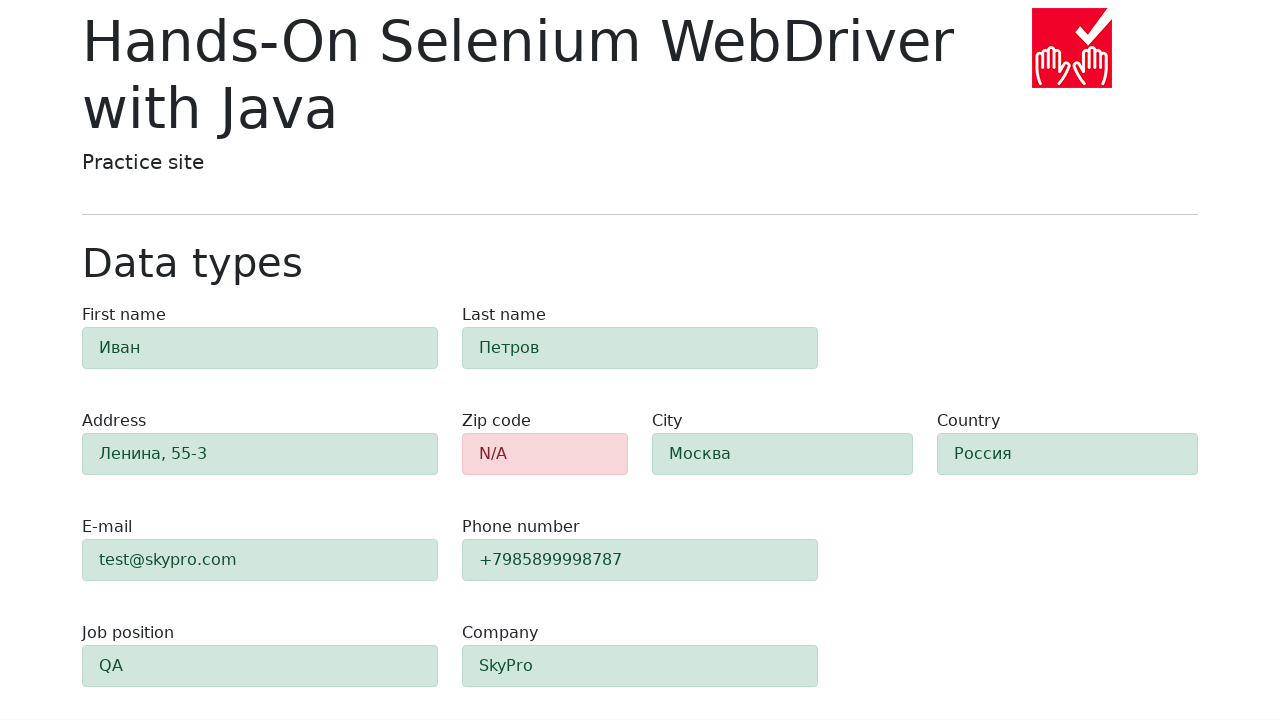

Retrieved zip code field class attribute
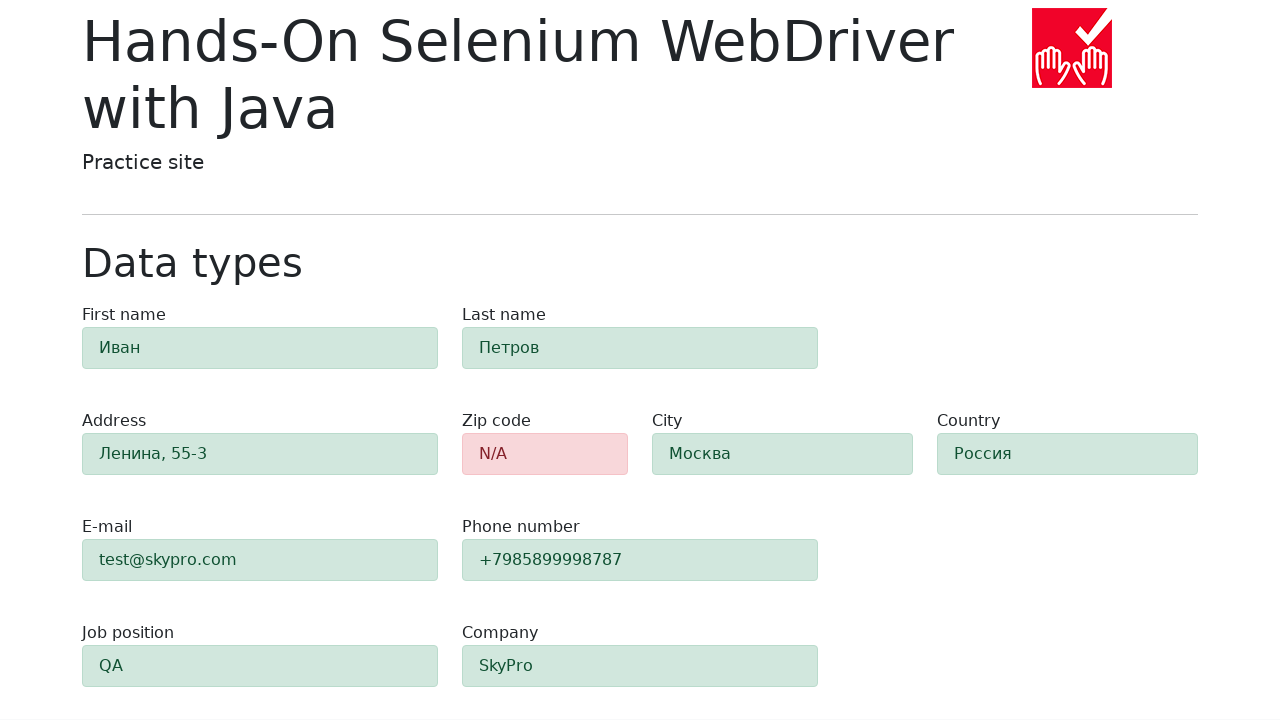

Verified zip code field has alert-danger class (error state)
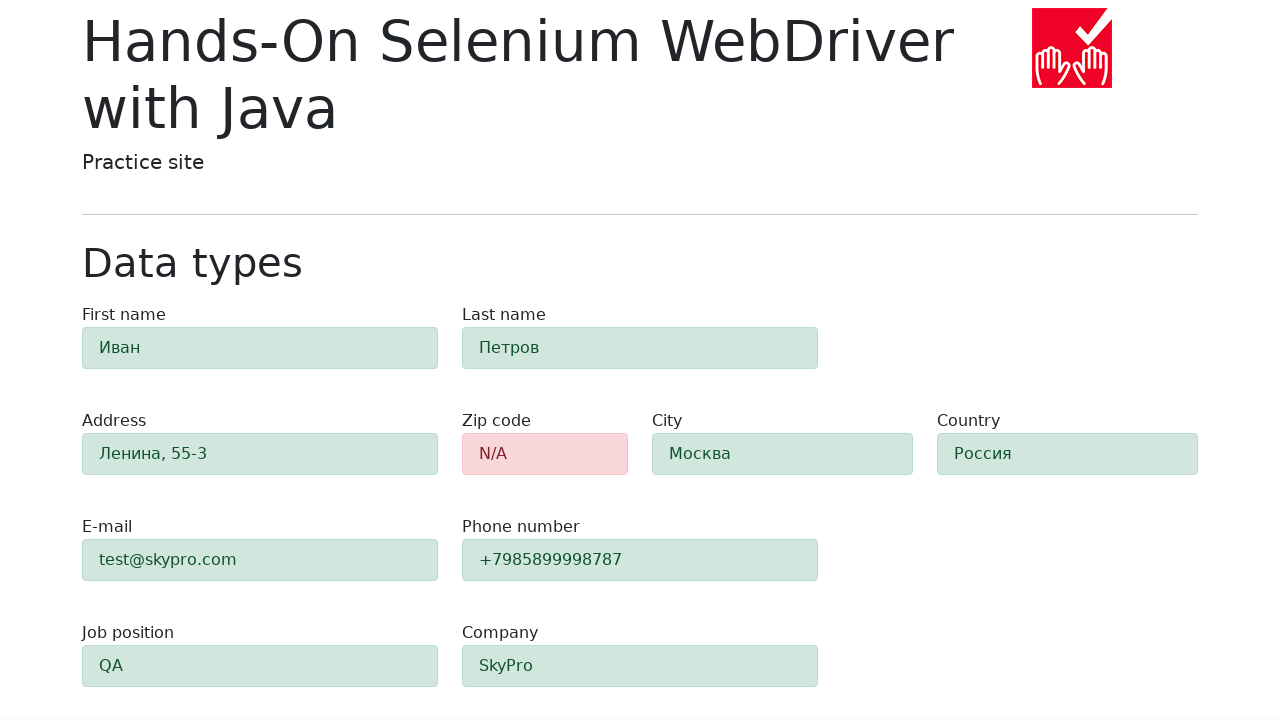

Retrieved class attribute for field #first-name
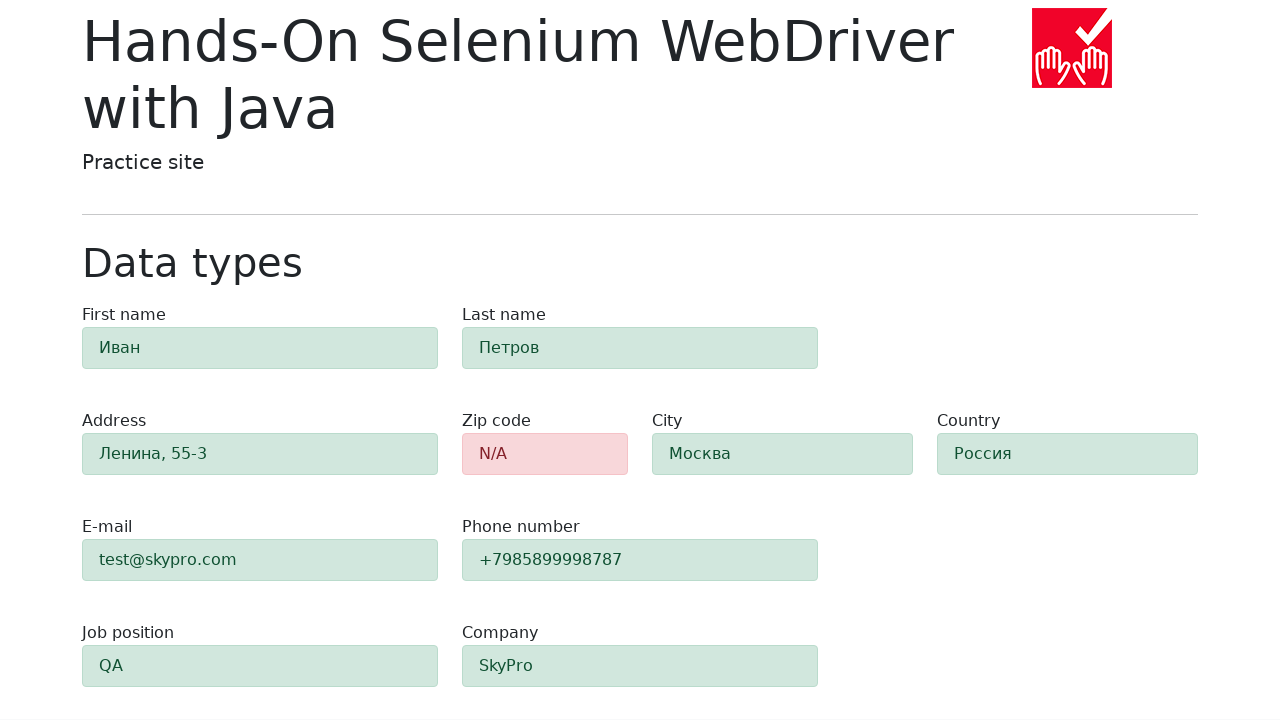

Verified field #first-name has alert-success class (success state)
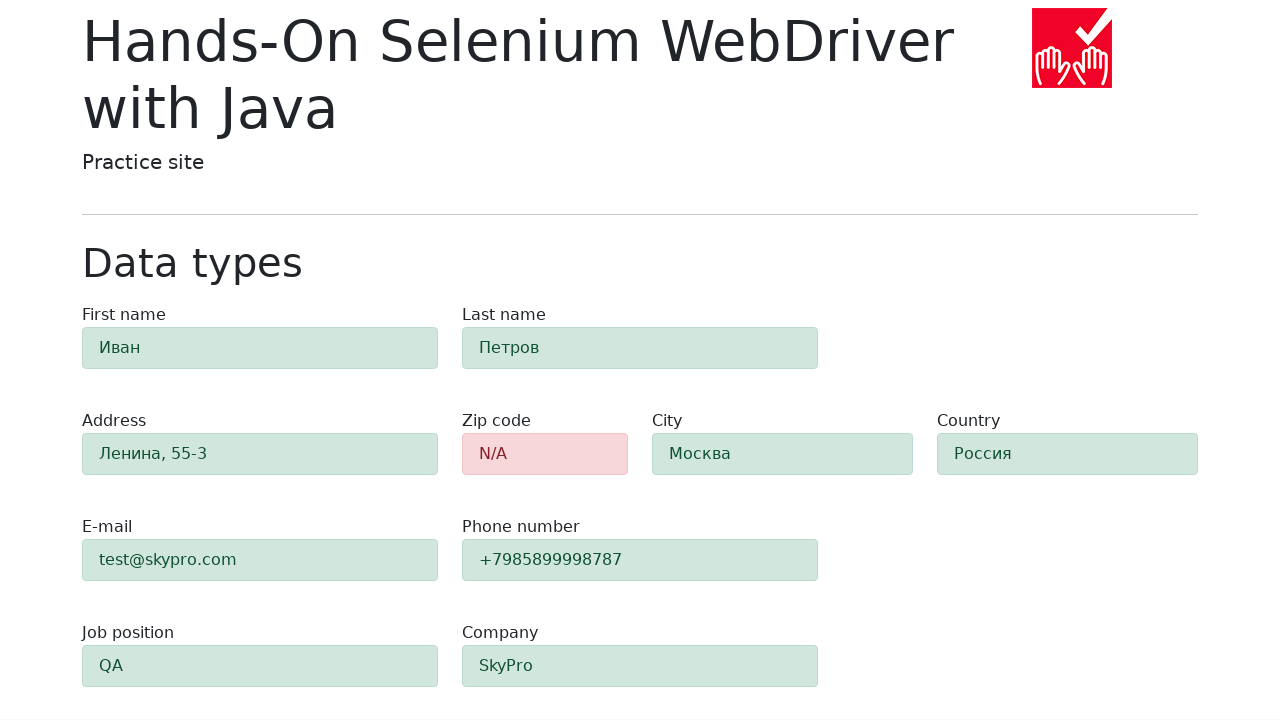

Retrieved class attribute for field #last-name
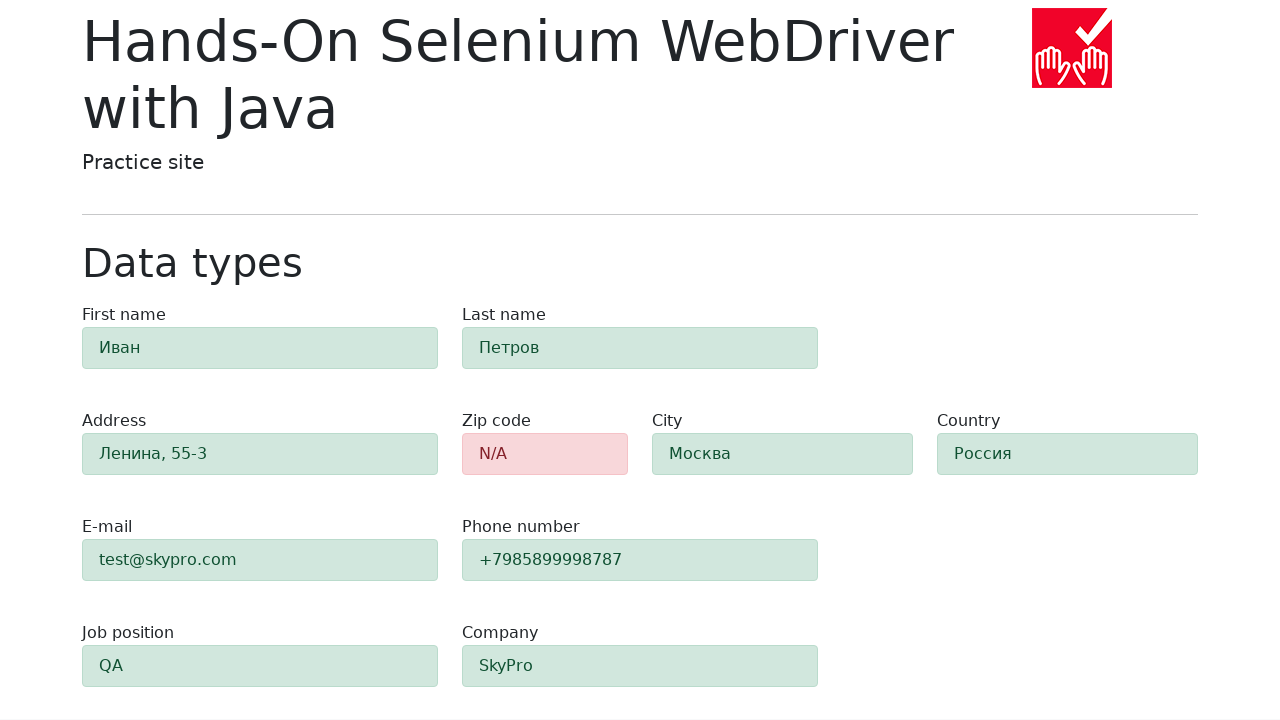

Verified field #last-name has alert-success class (success state)
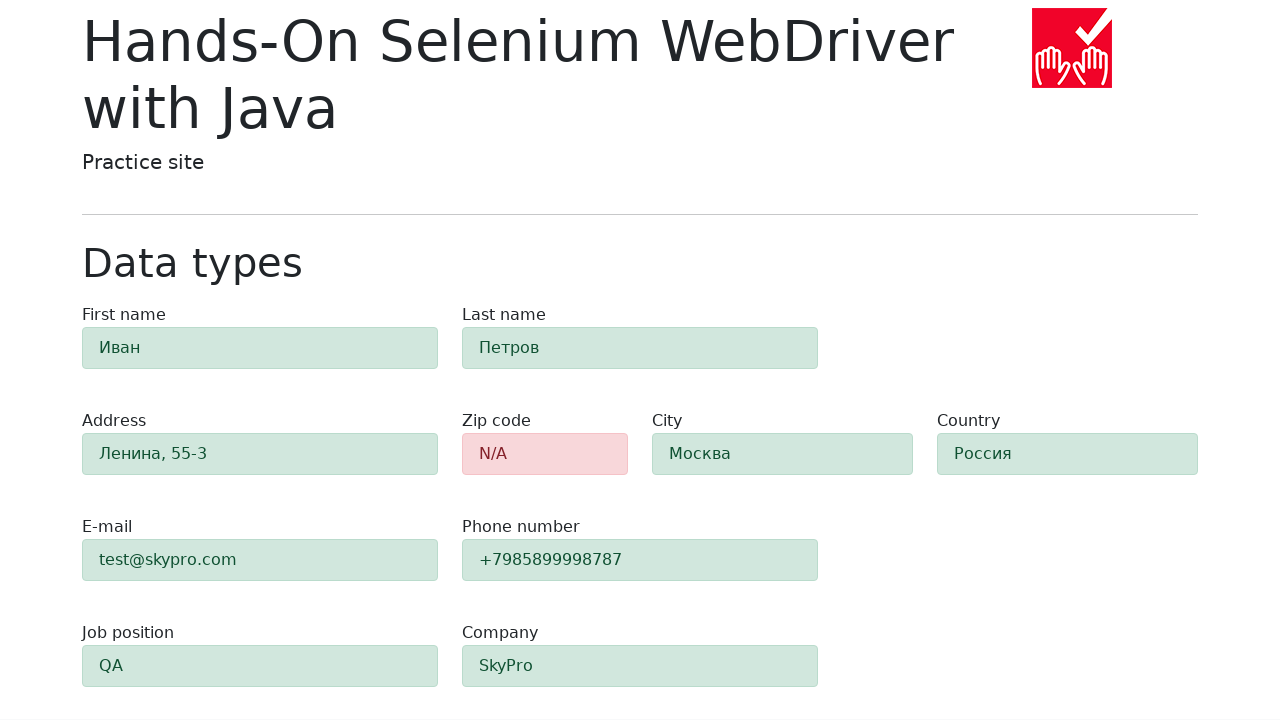

Retrieved class attribute for field #address
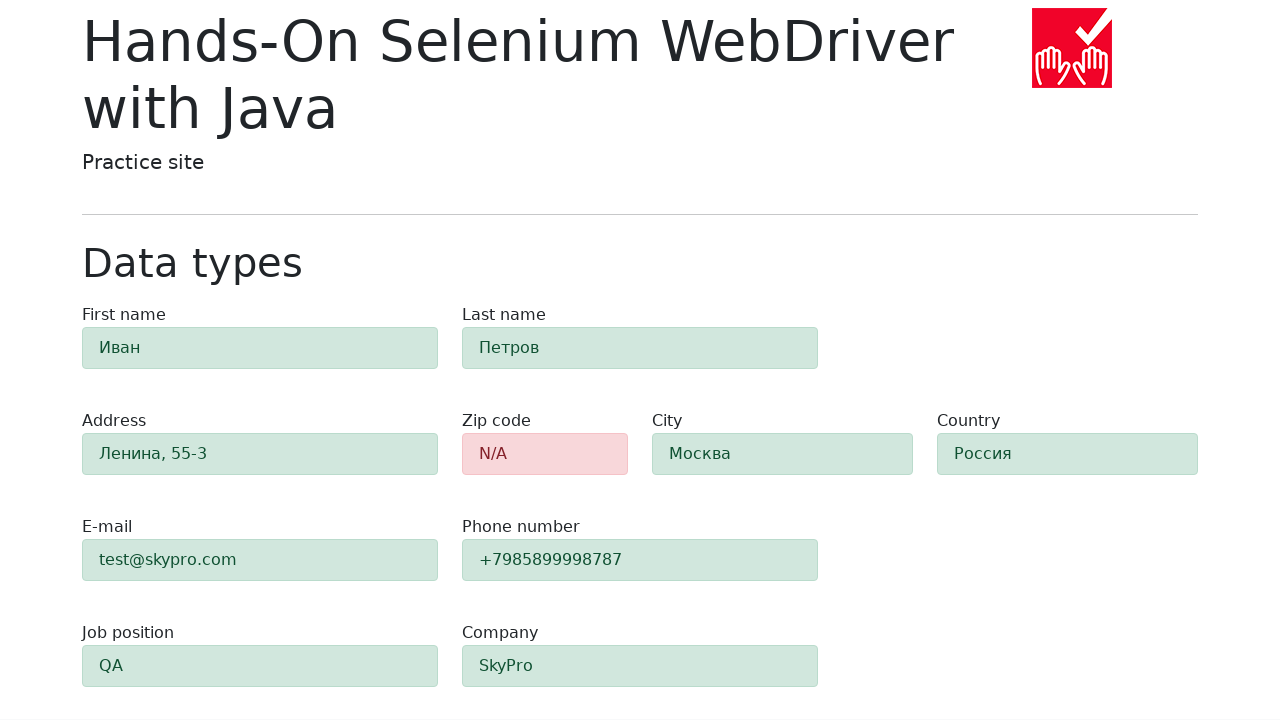

Verified field #address has alert-success class (success state)
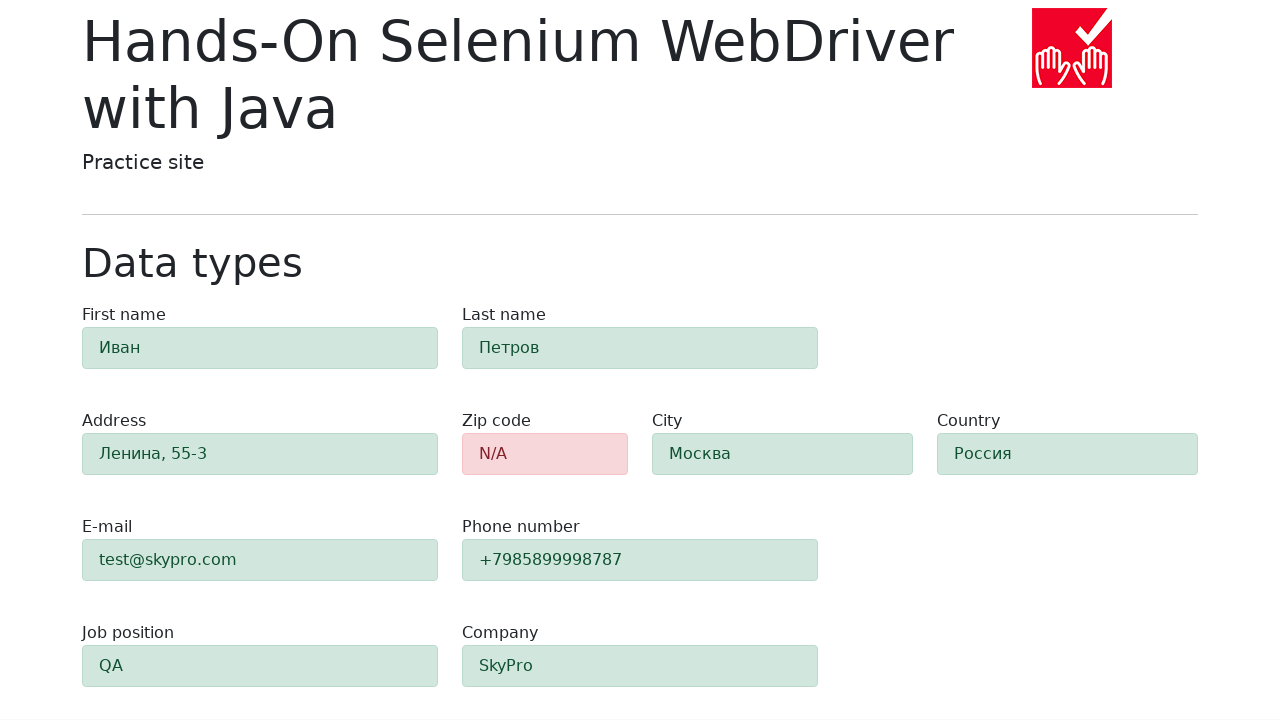

Retrieved class attribute for field #city
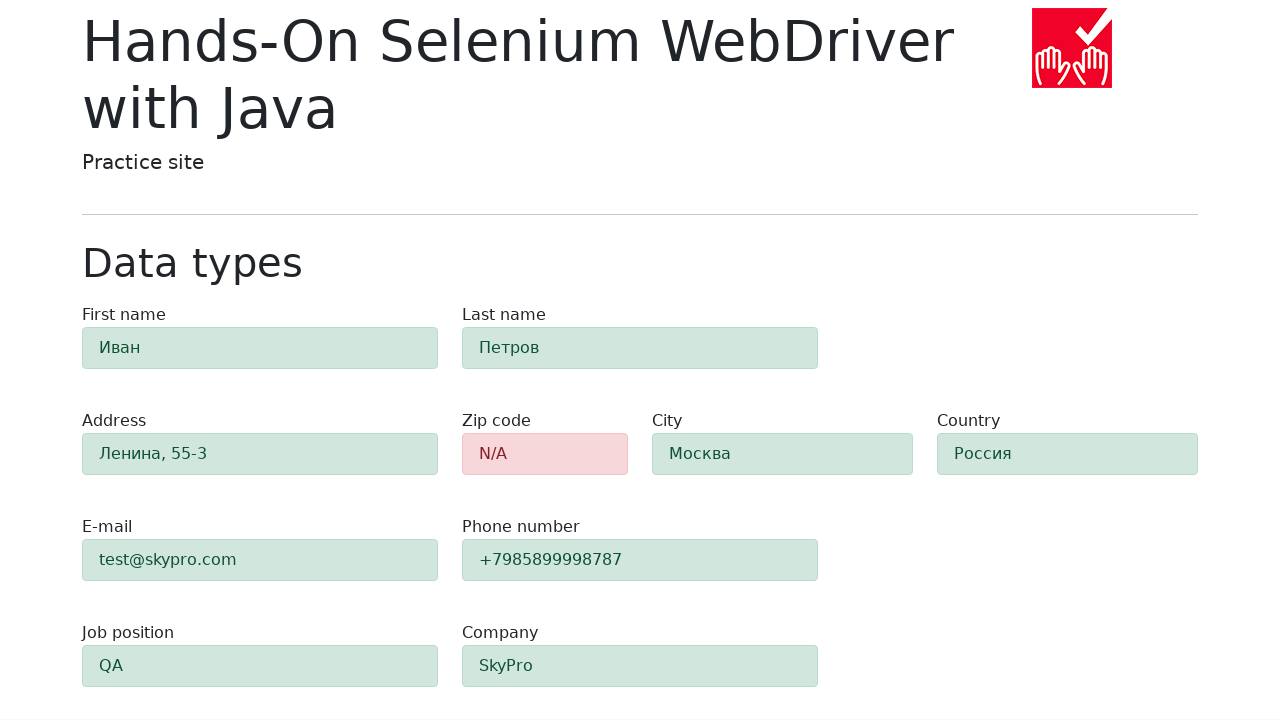

Verified field #city has alert-success class (success state)
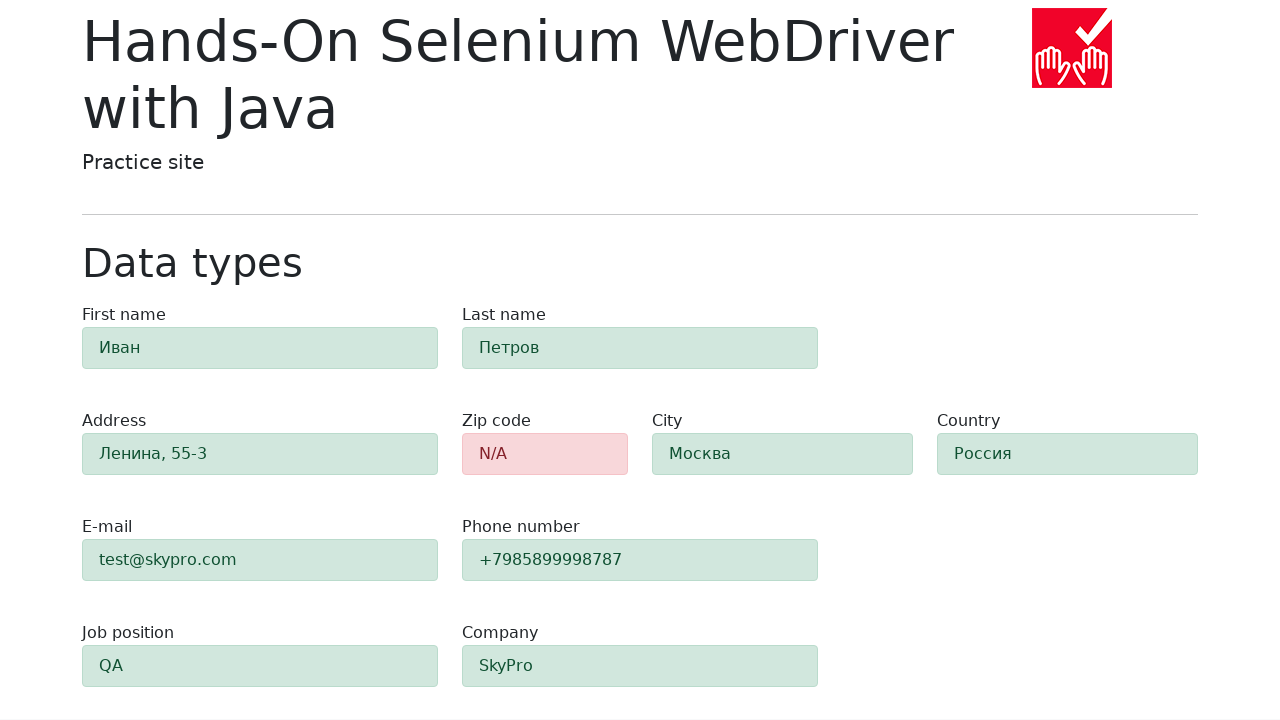

Retrieved class attribute for field #country
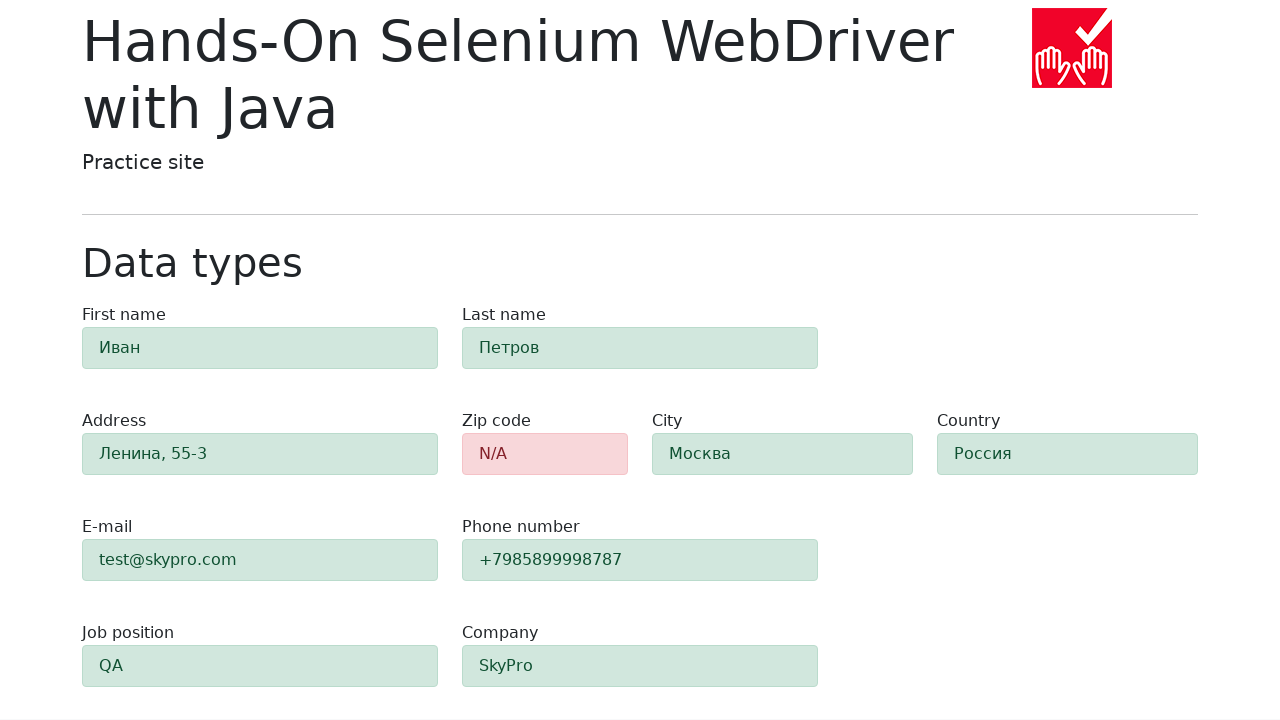

Verified field #country has alert-success class (success state)
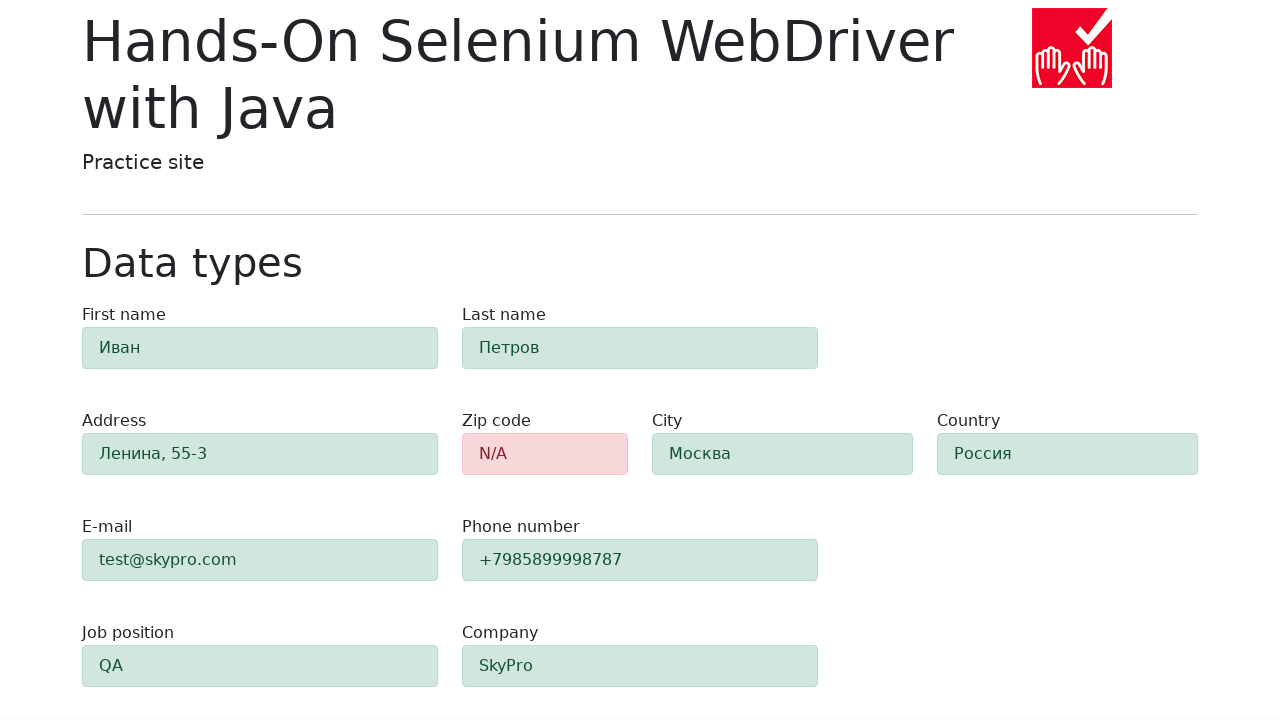

Retrieved class attribute for field #e-mail
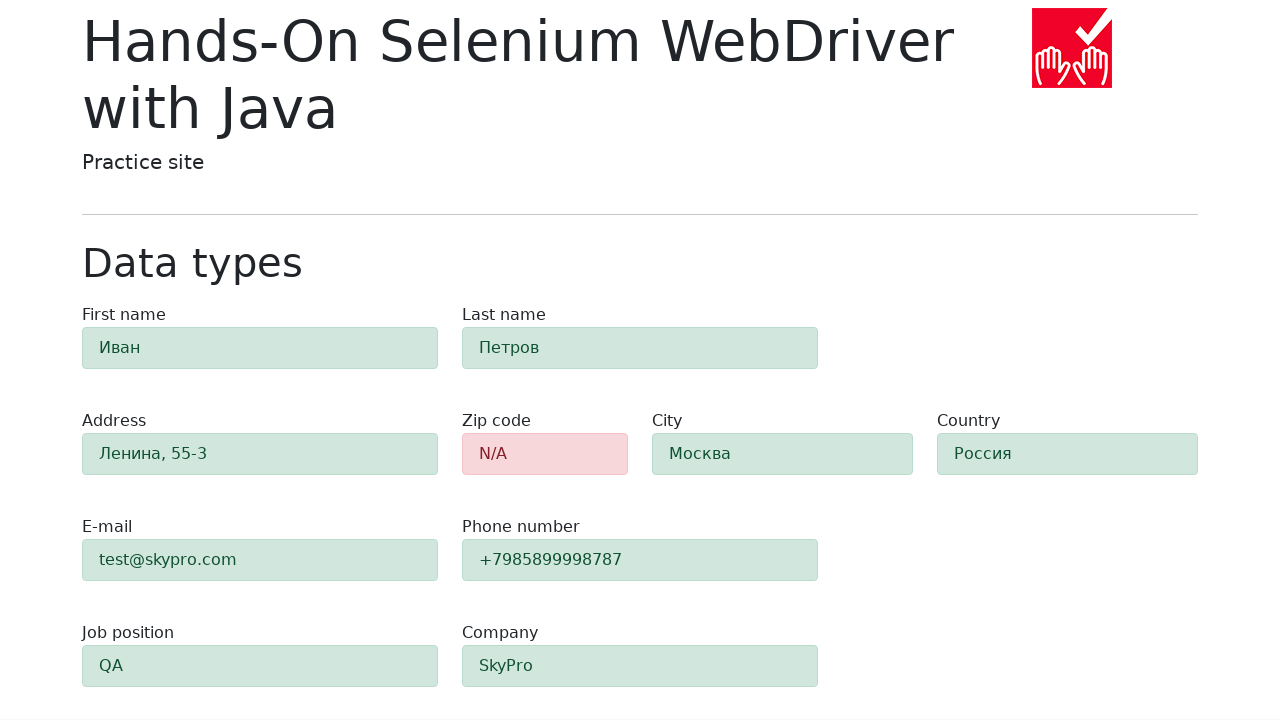

Verified field #e-mail has alert-success class (success state)
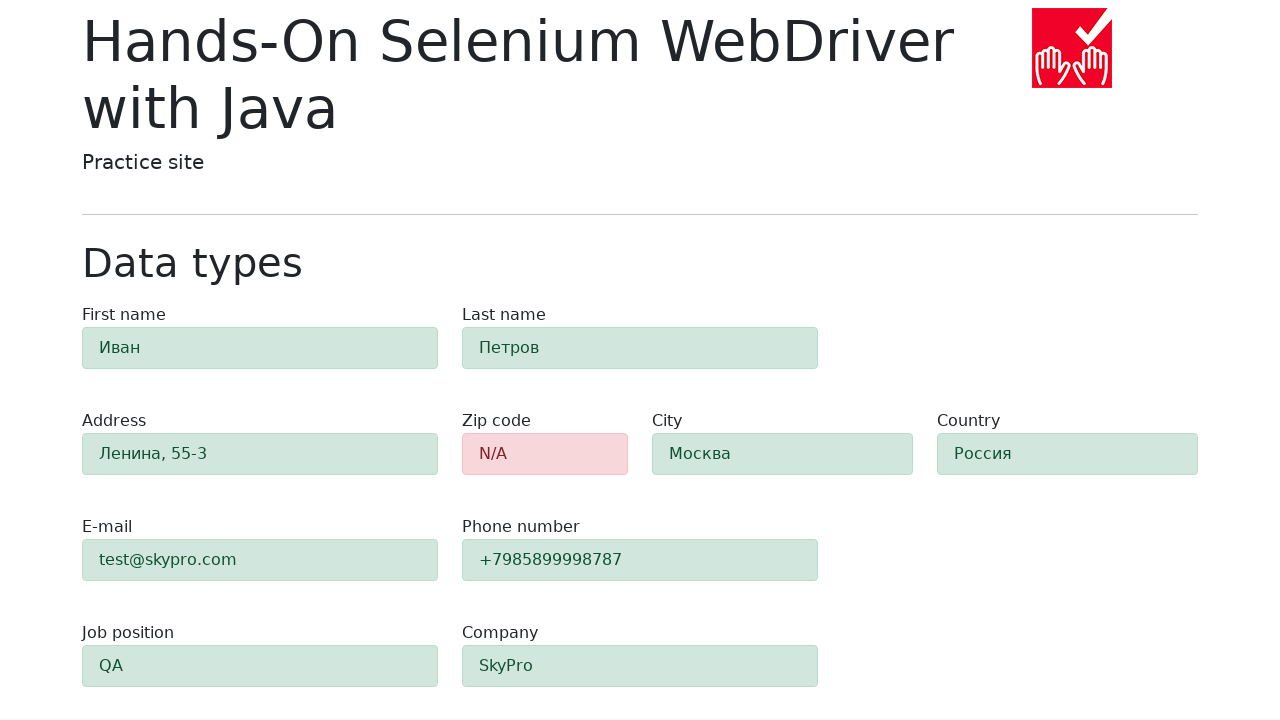

Retrieved class attribute for field #phone
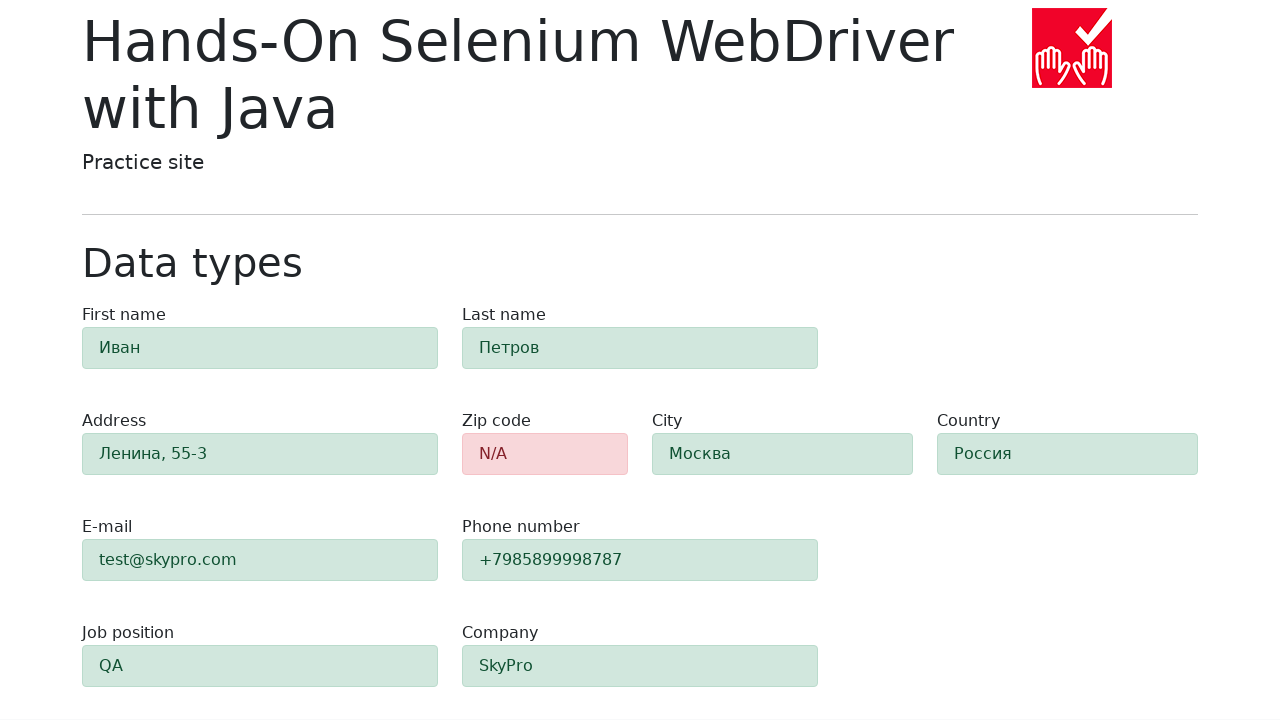

Verified field #phone has alert-success class (success state)
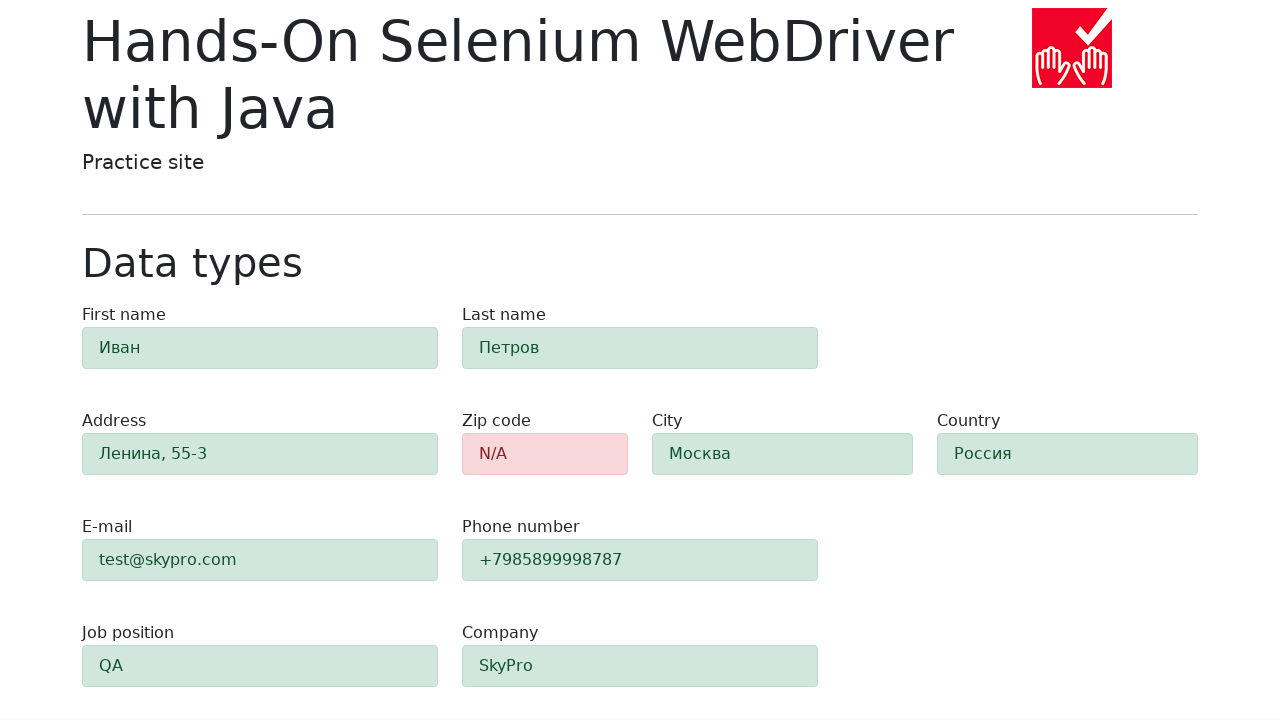

Retrieved class attribute for field #company
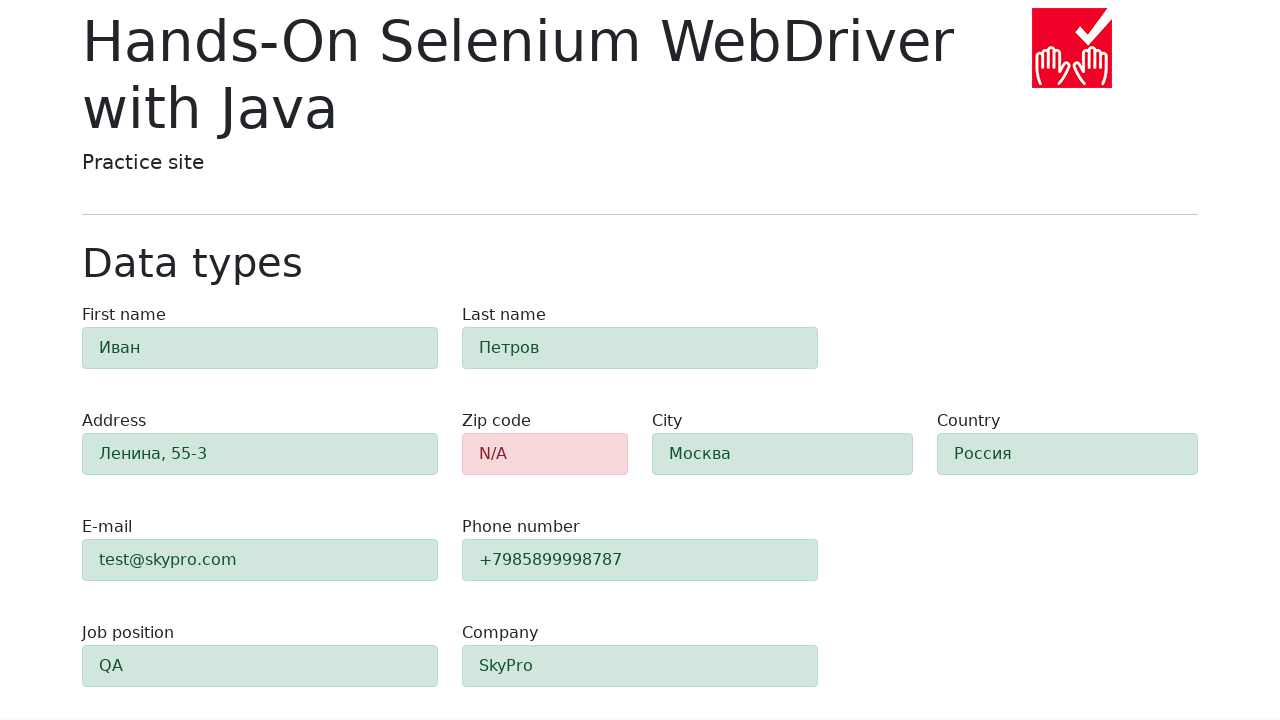

Verified field #company has alert-success class (success state)
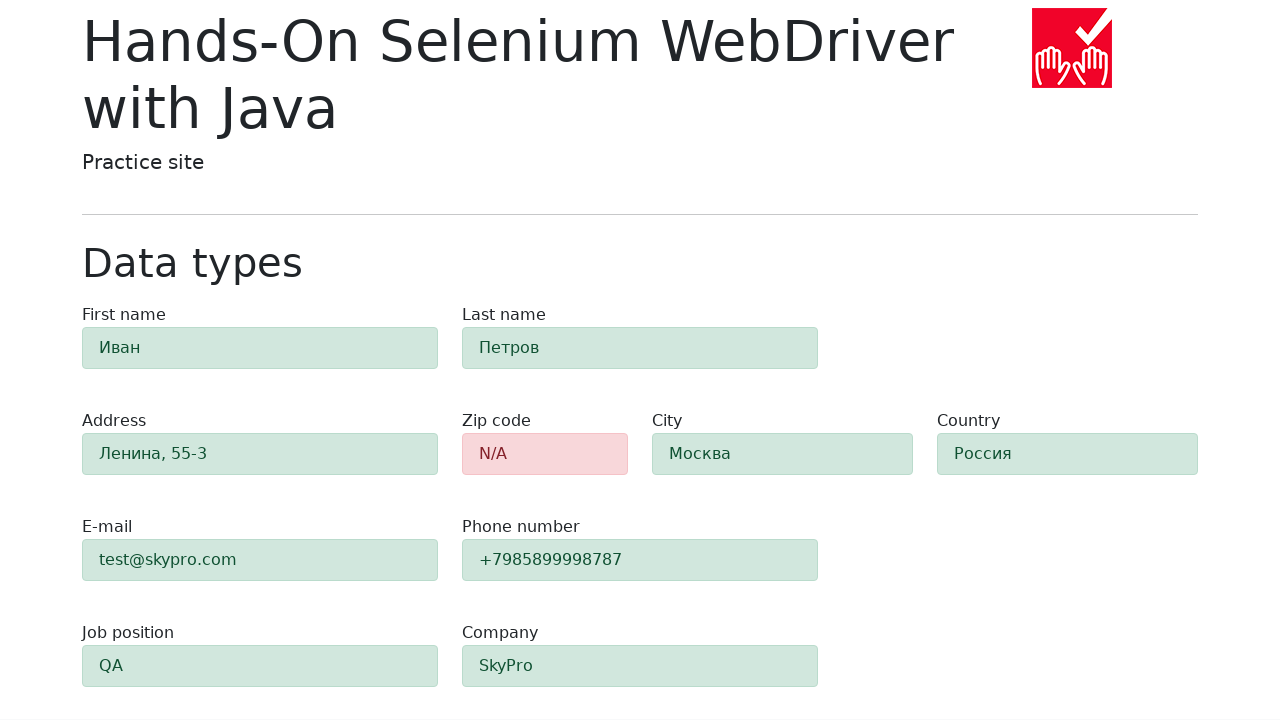

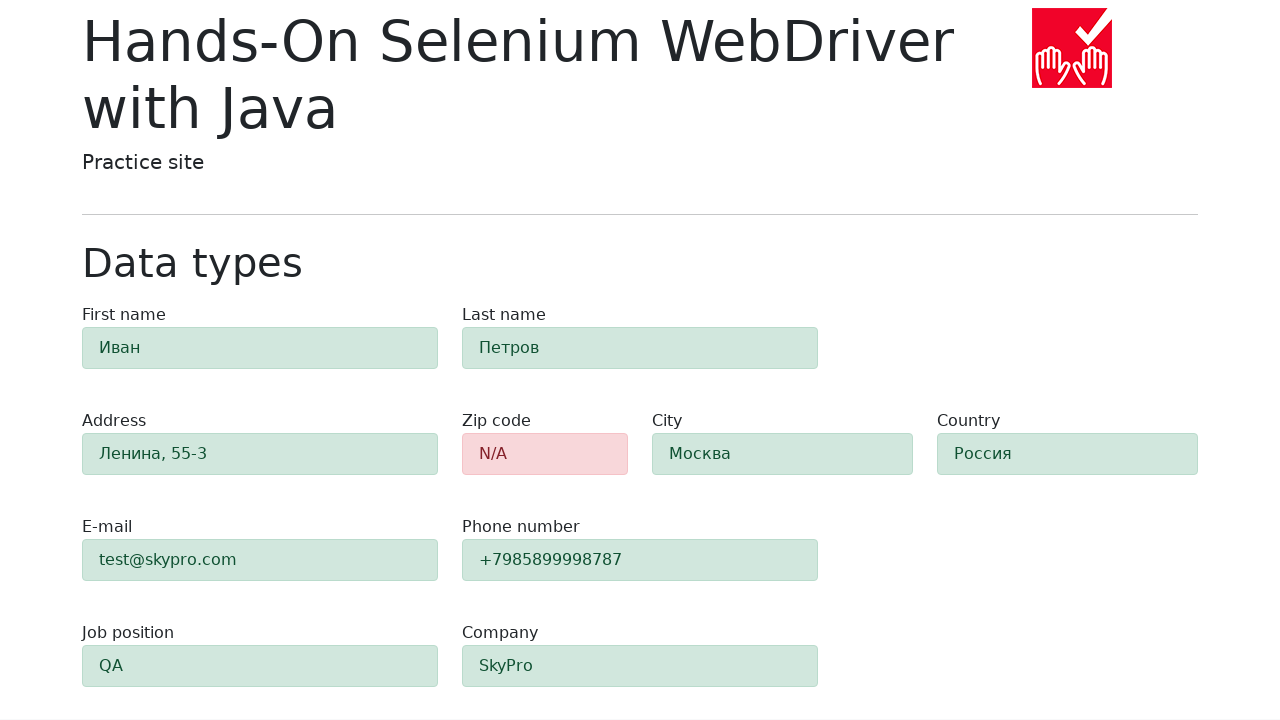